Demonstrates page scrolling functionality by scrolling to the bottom of the practice form page using JavaScript execution

Starting URL: https://demoqa.com/automation-practice-form

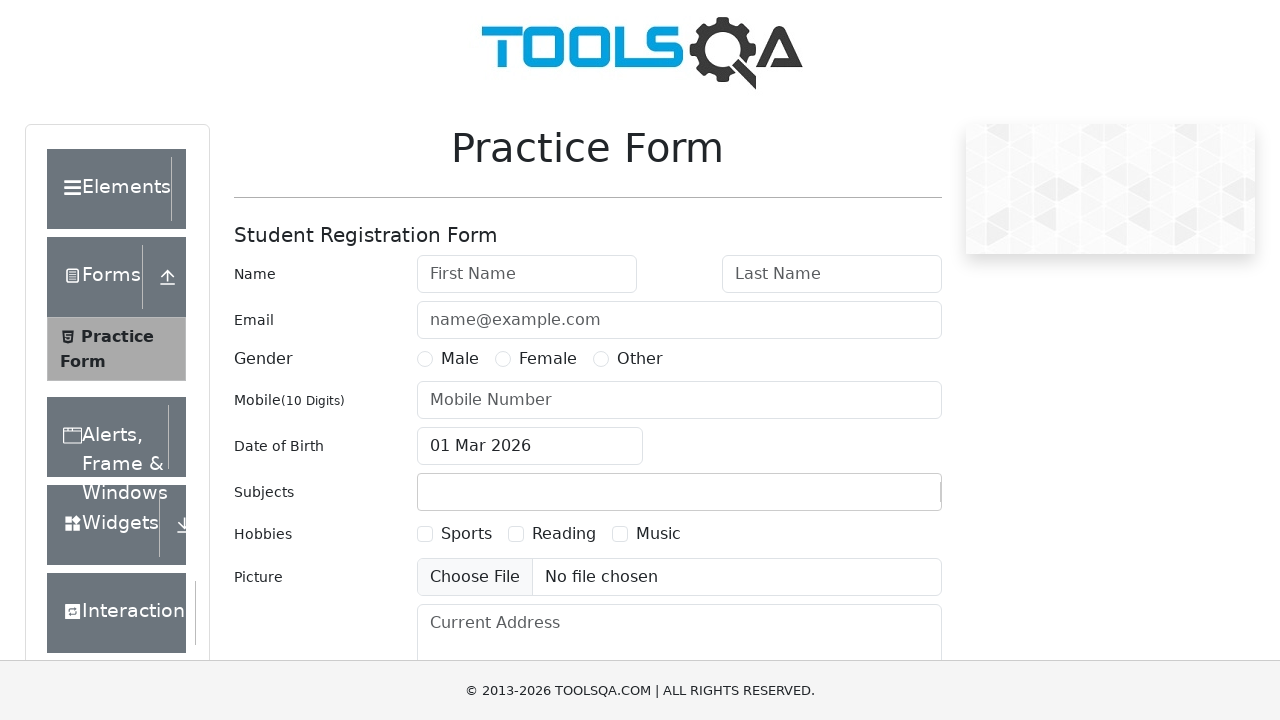

Waited for current address field to load on practice form page
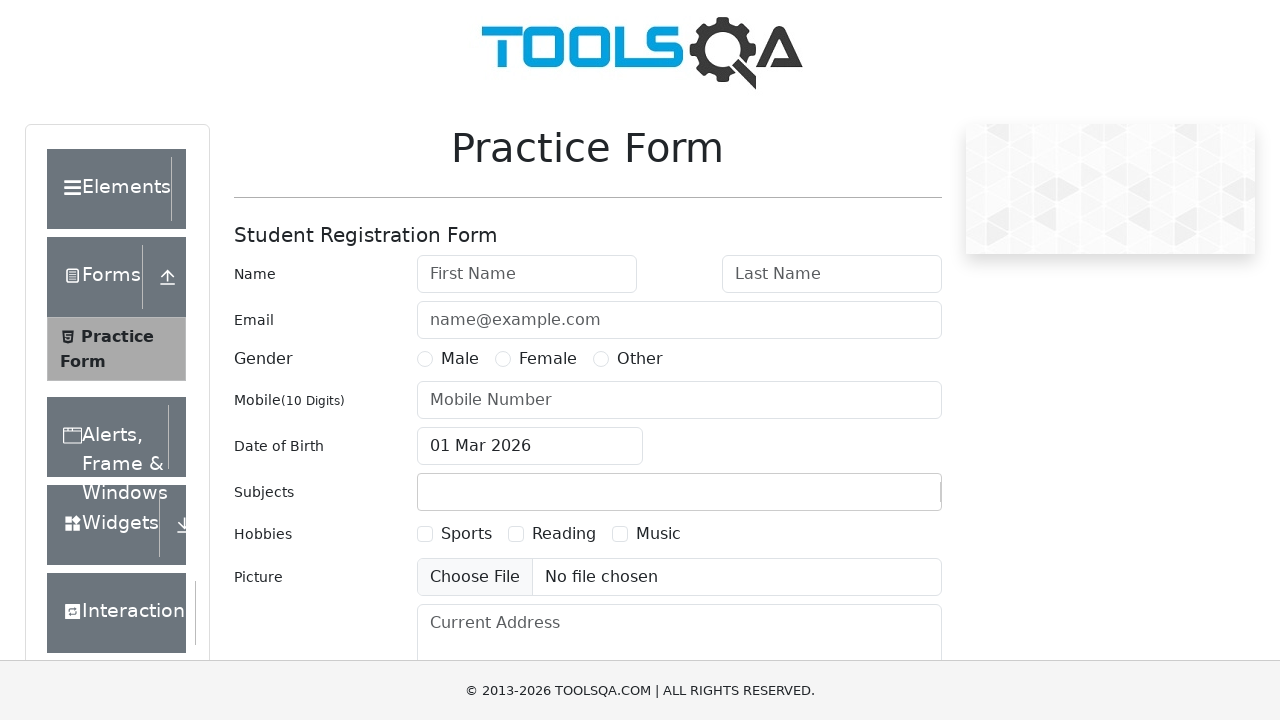

Scrolled to bottom of practice form page using JavaScript
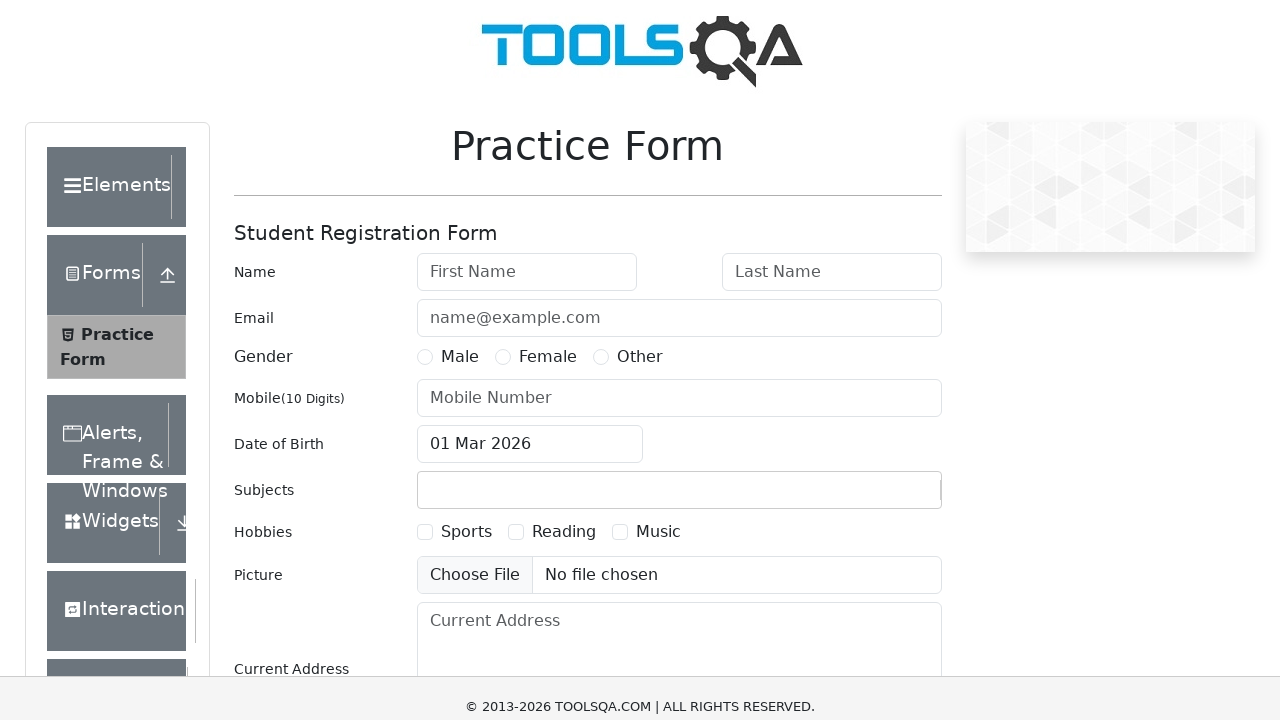

Waited 500ms for scroll animation to complete
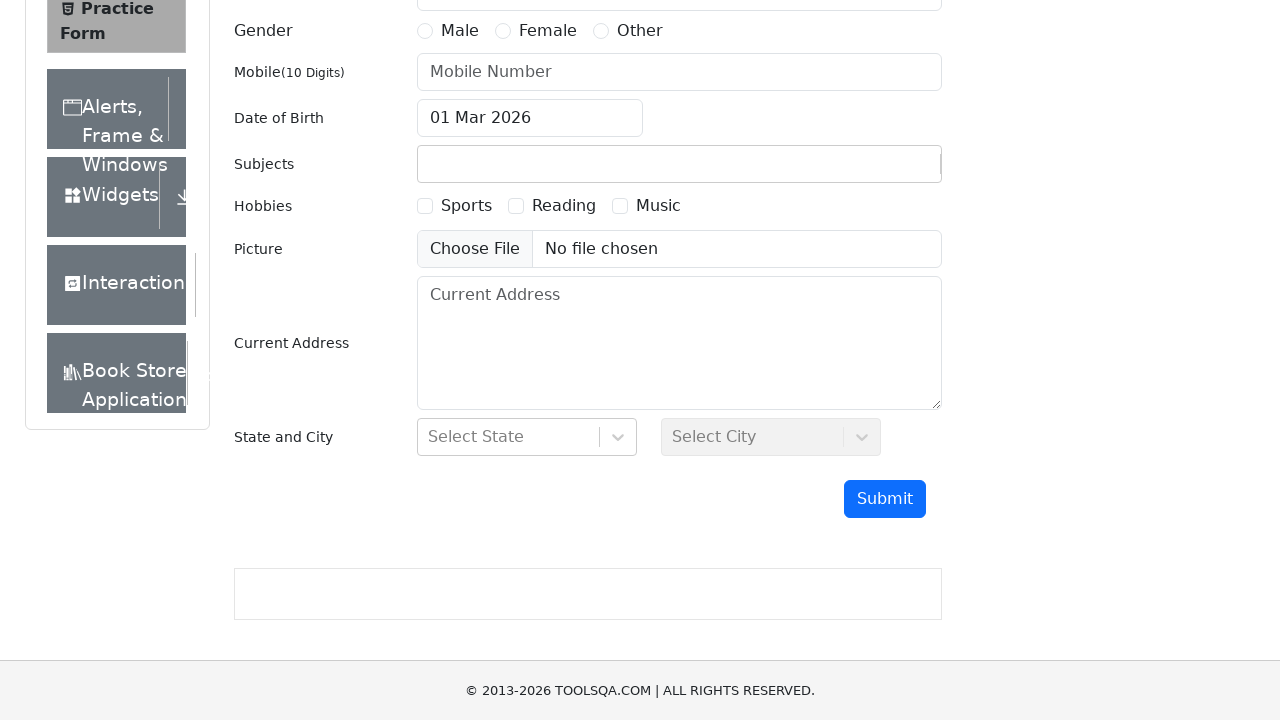

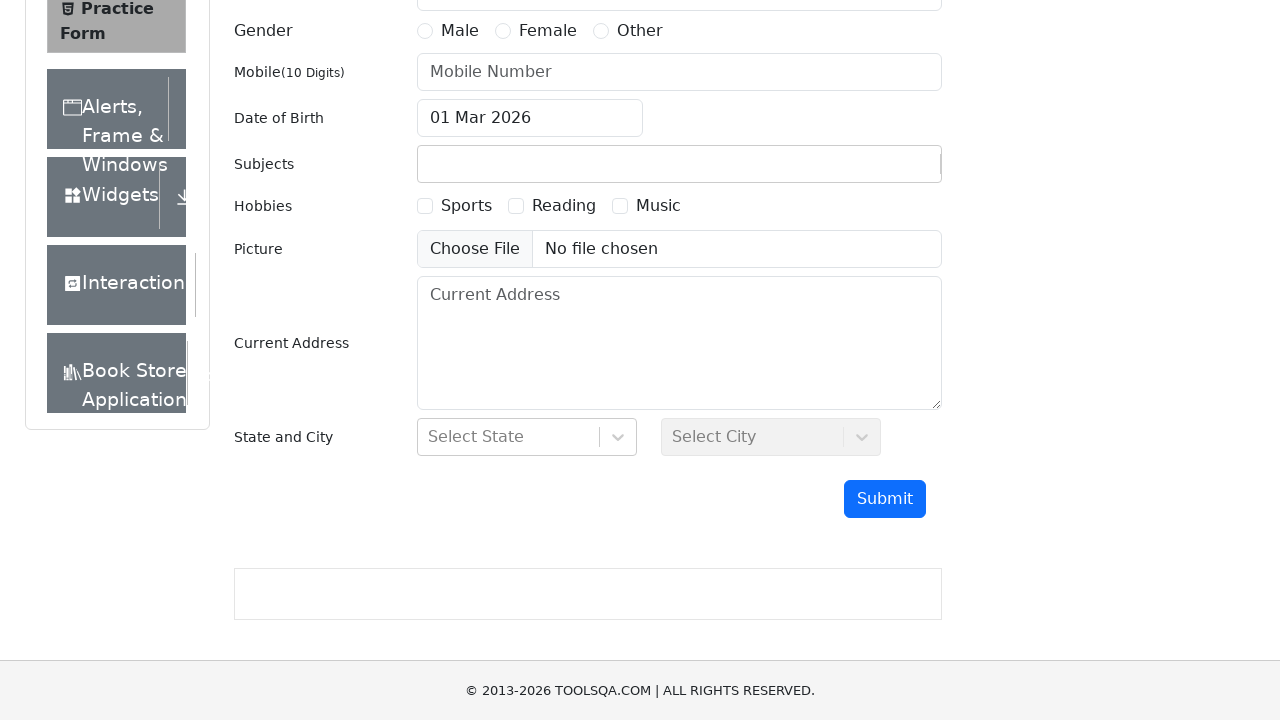